Tests double-click functionality by double-clicking a button and verifying the success message appears

Starting URL: https://demoqa.com/buttons

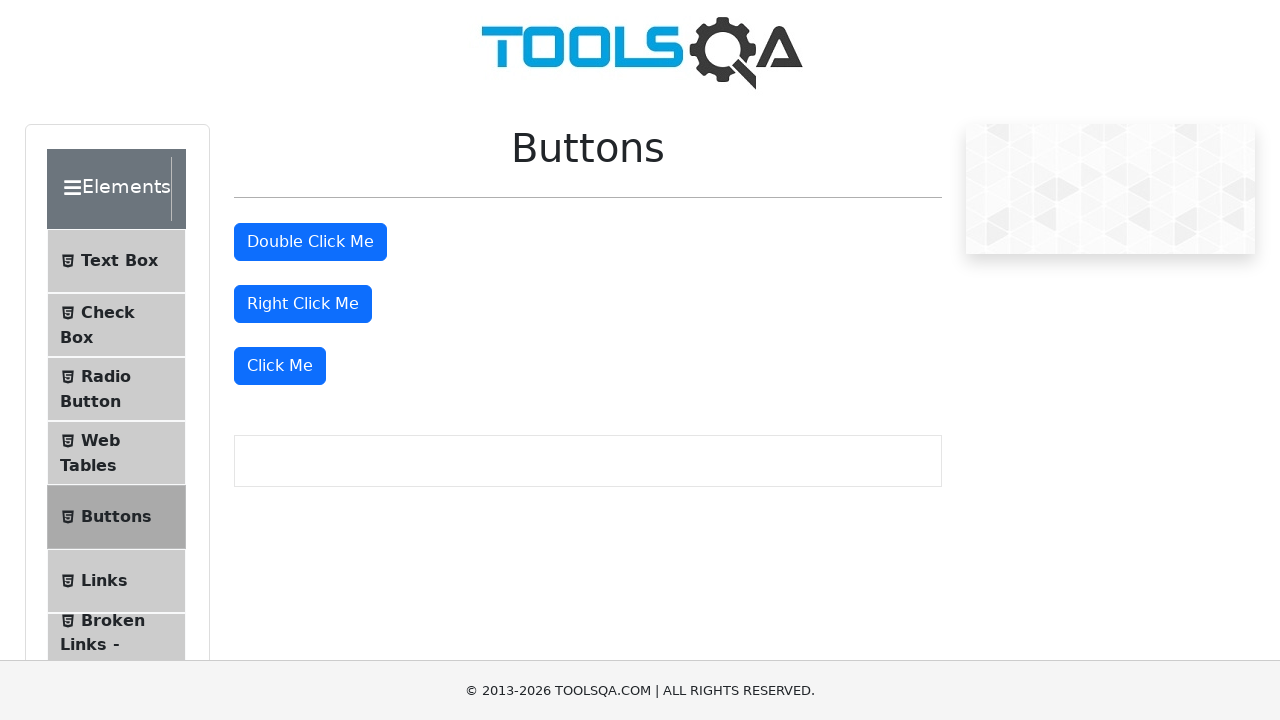

Double-click button loaded and ready
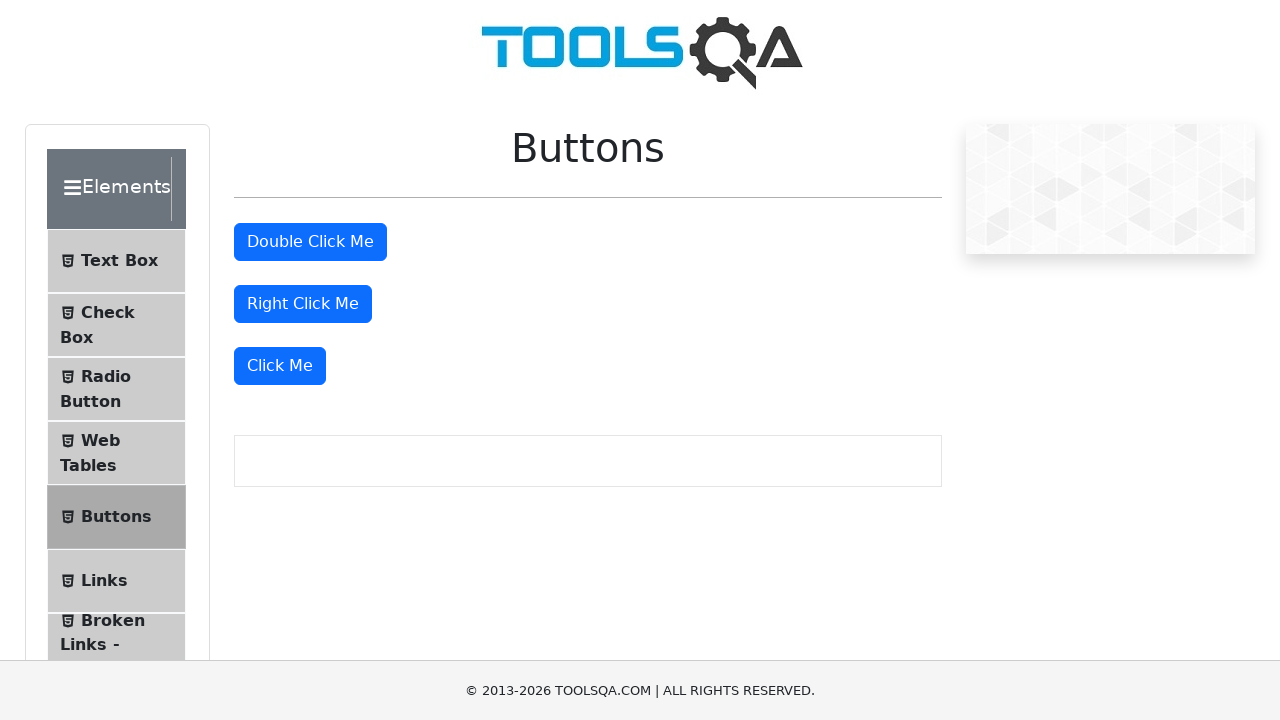

Double-clicked the double-click button at (310, 242) on #doubleClickBtn
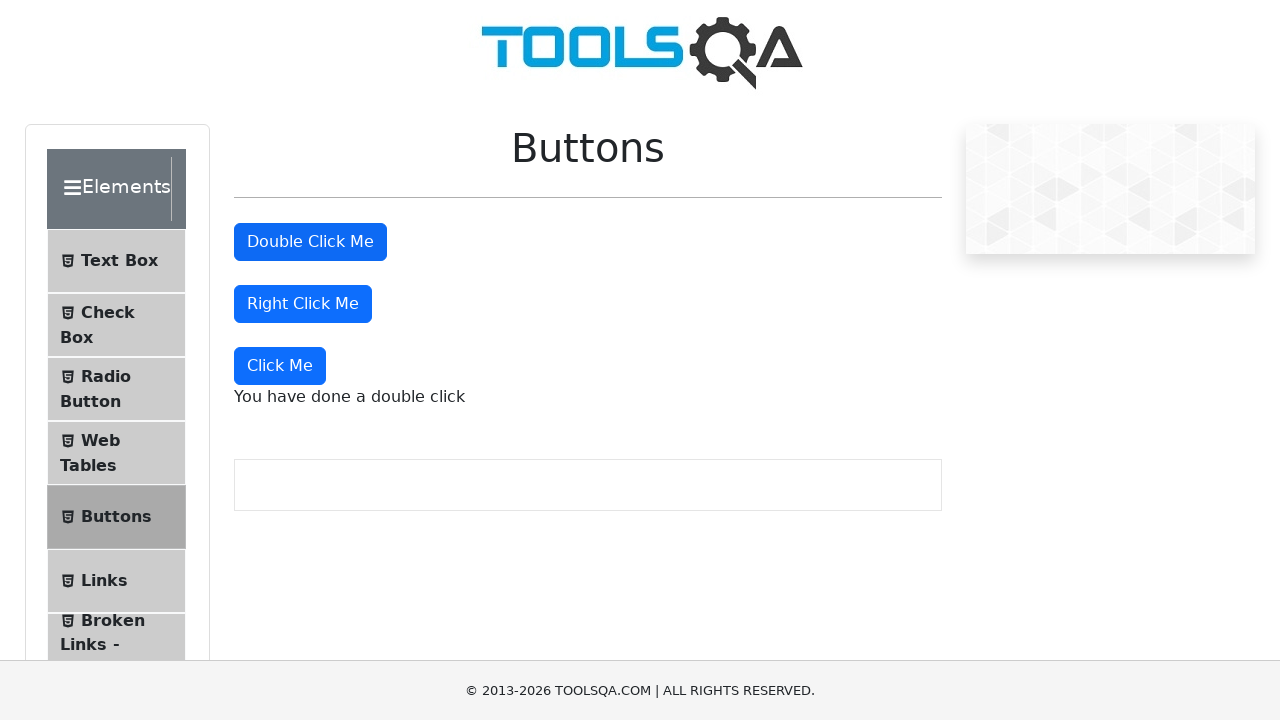

Double-click success message appeared
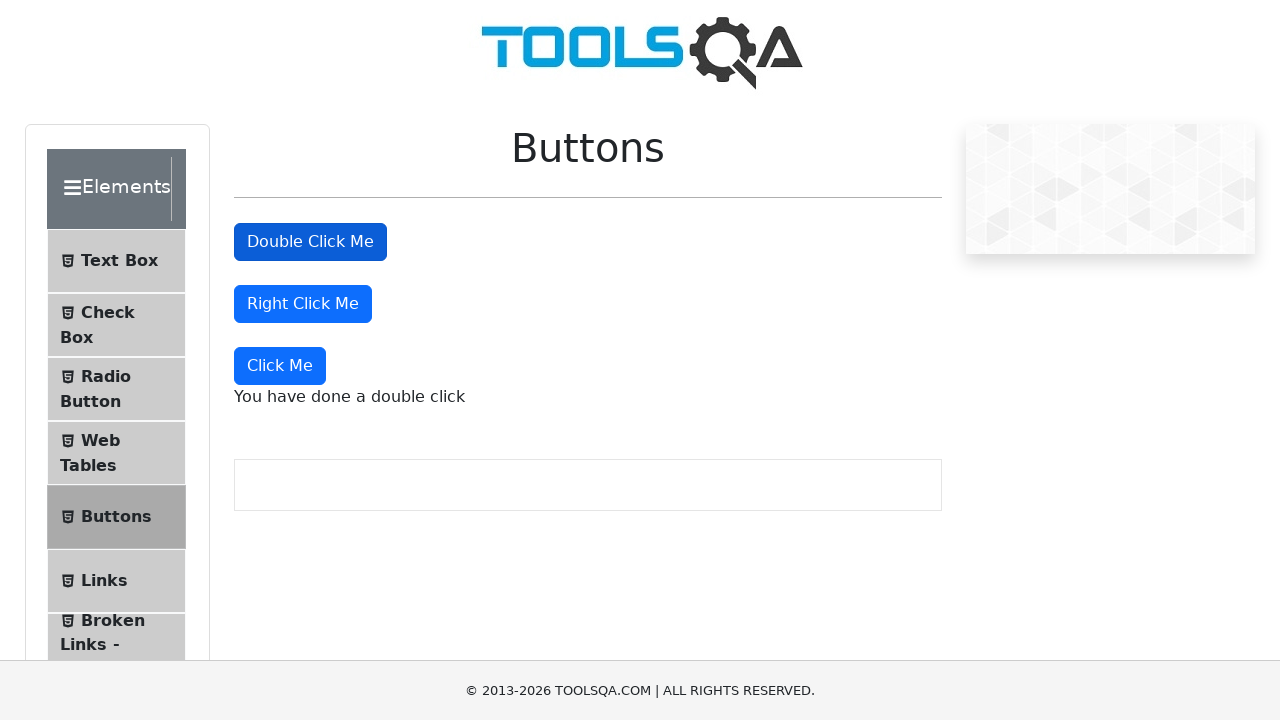

Located the success message element
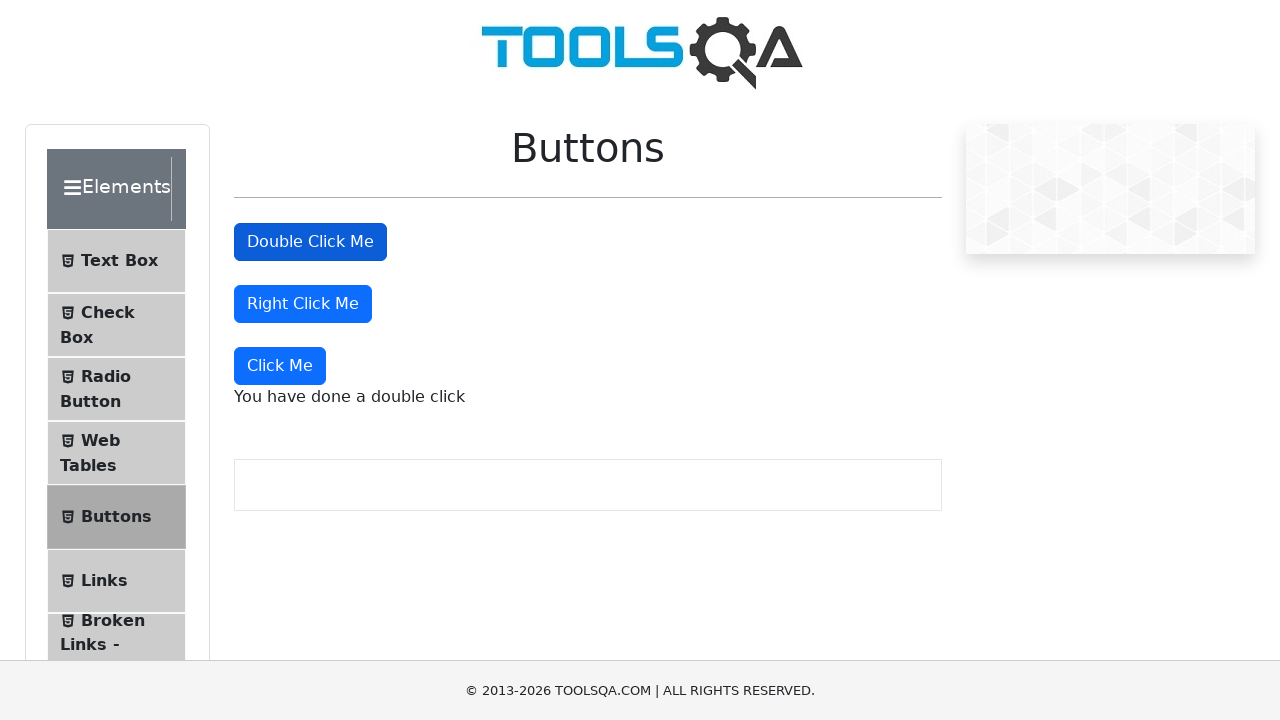

Verified success message is visible
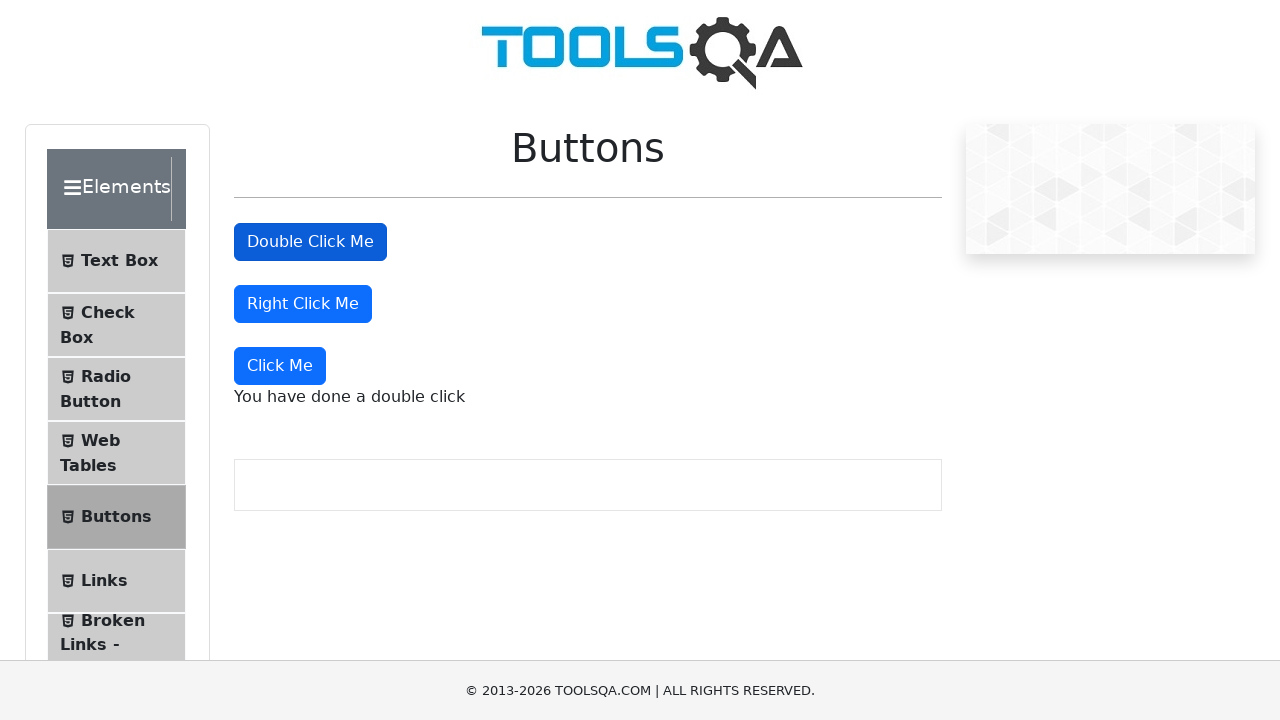

Verified success message contains expected text 'You have done a double click'
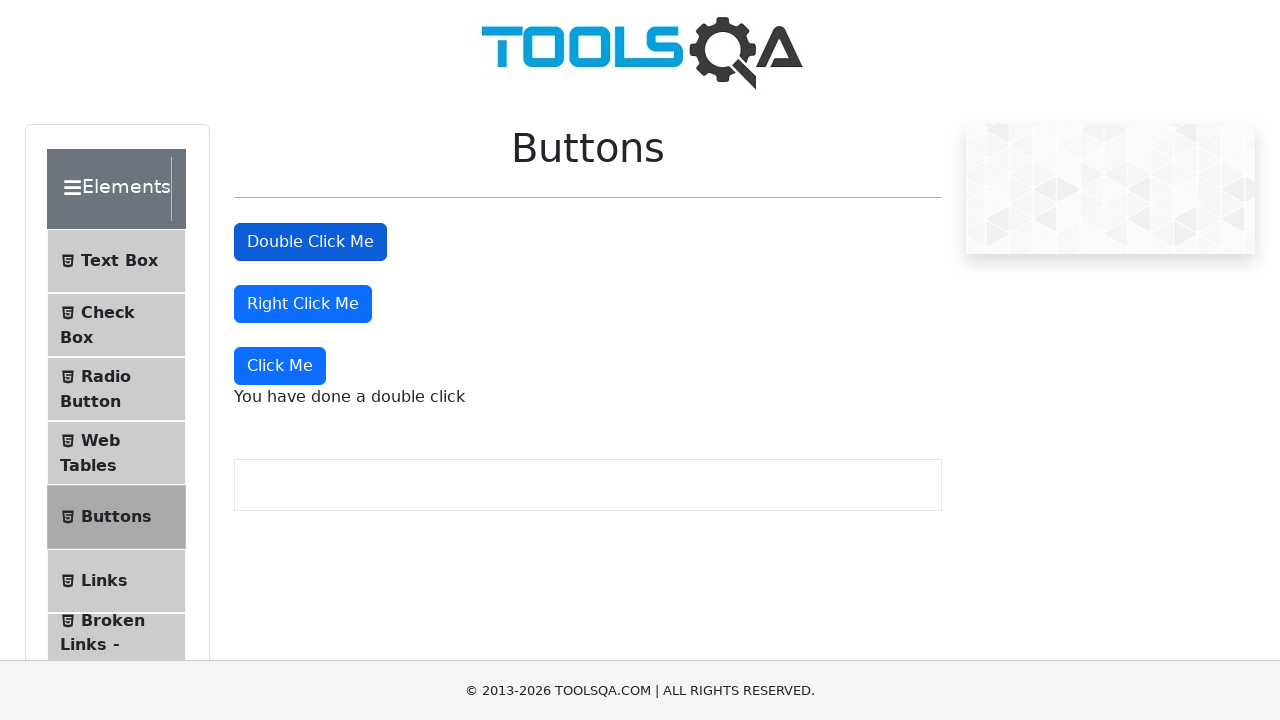

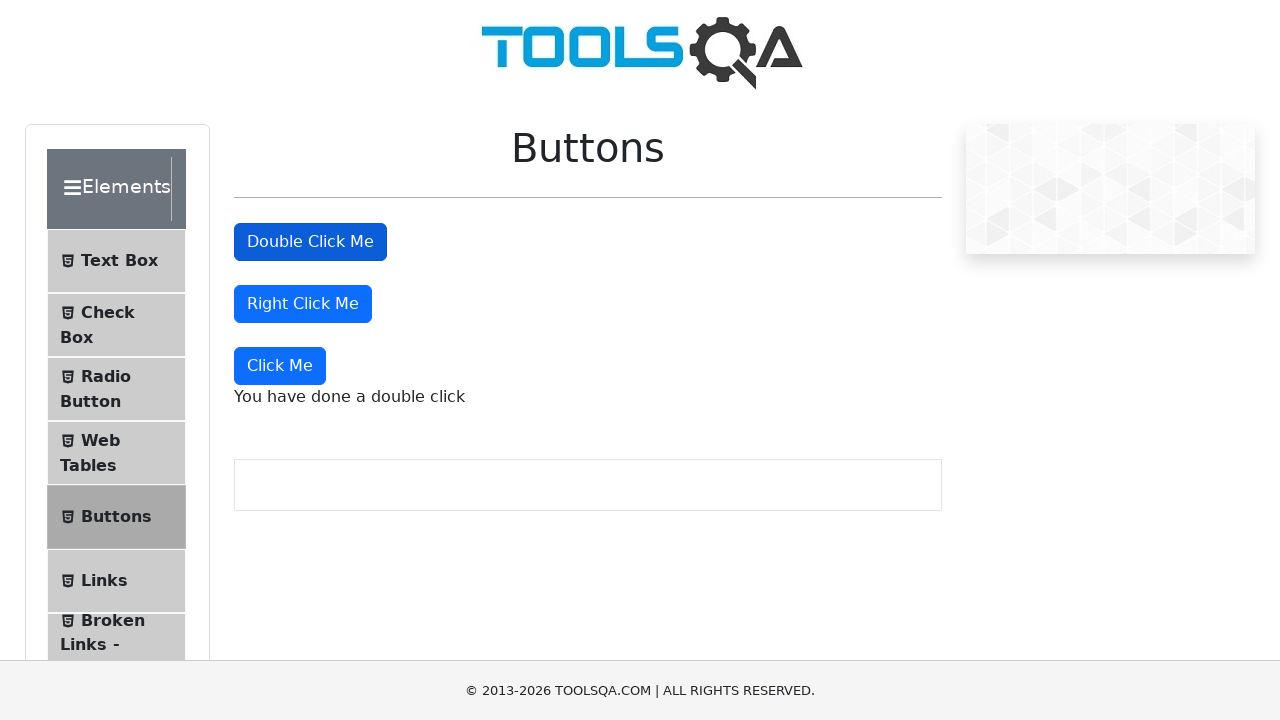